Locates the first element with class "test" and retrieves its text content

Starting URL: https://acctabootcamp.github.io/site/examples/locators

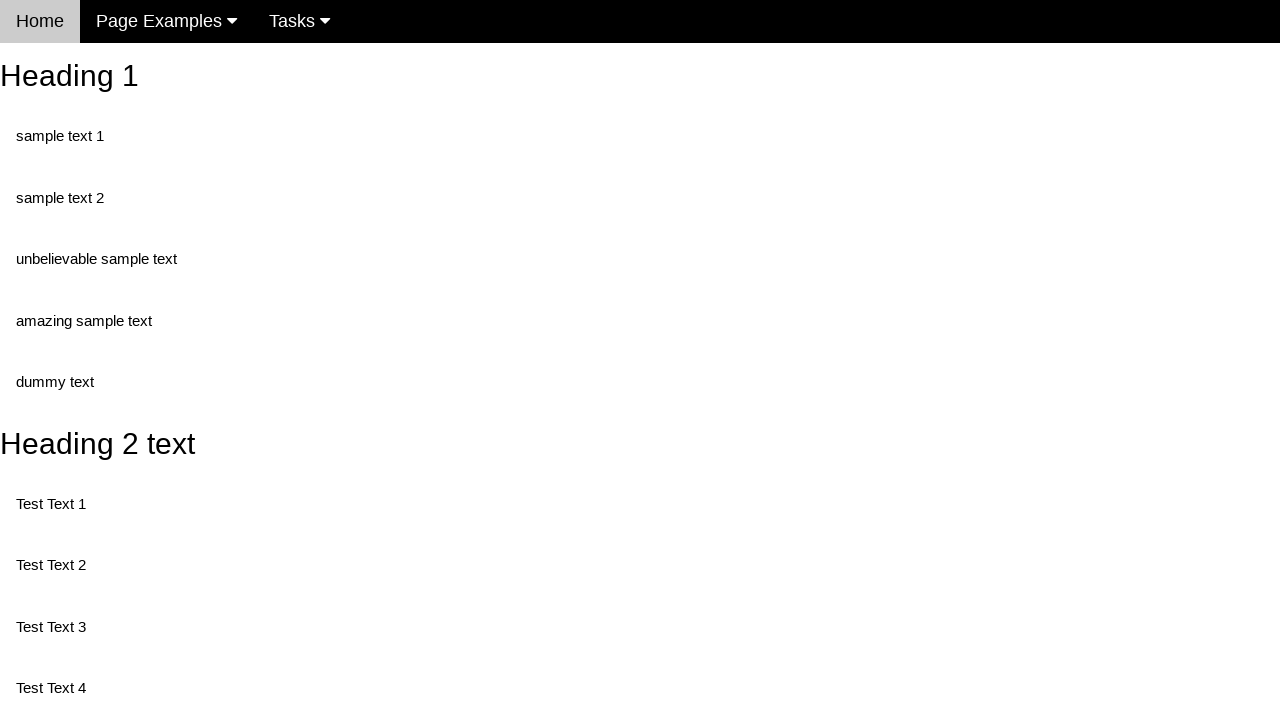

Navigated to locators example page
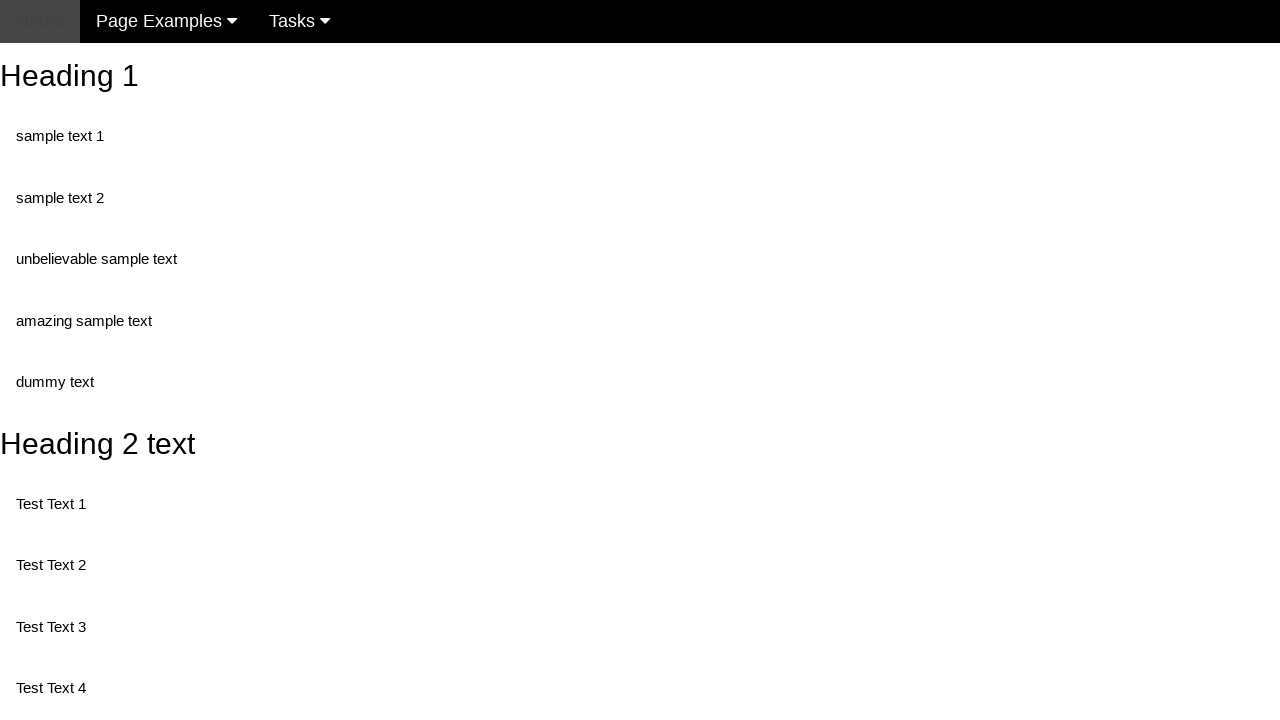

Located first element with class 'test'
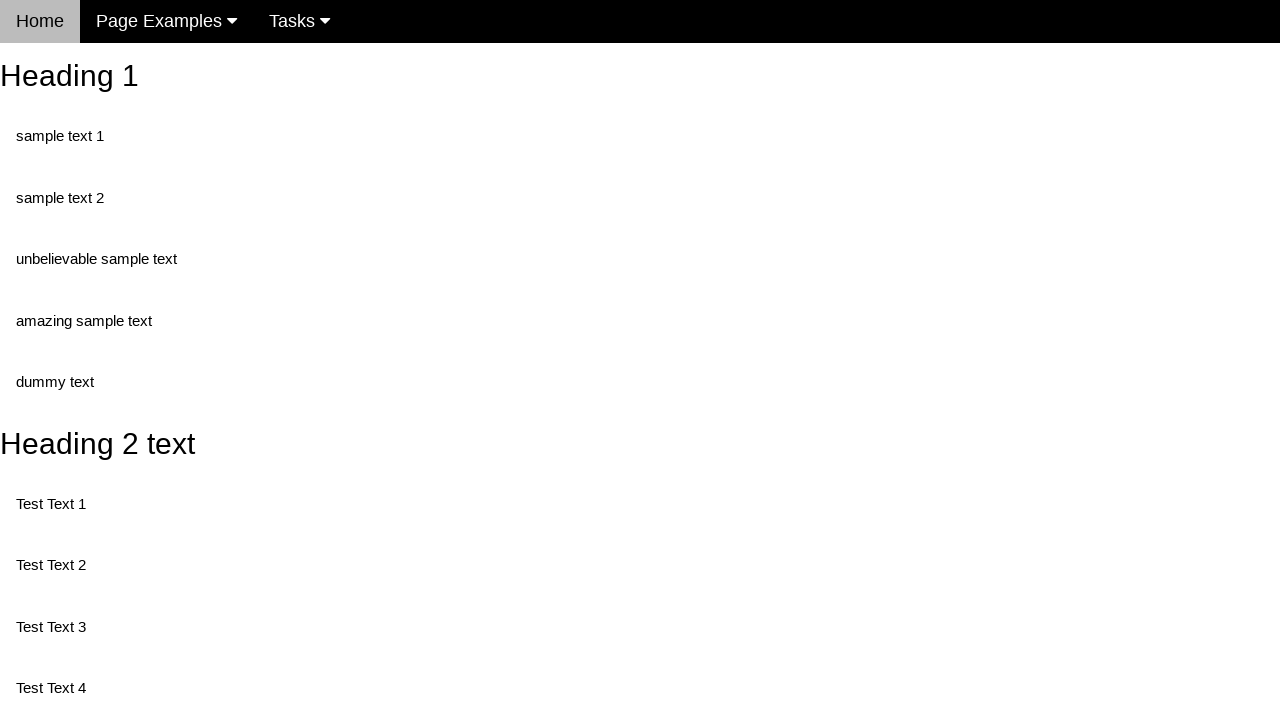

Retrieved text content from first test element
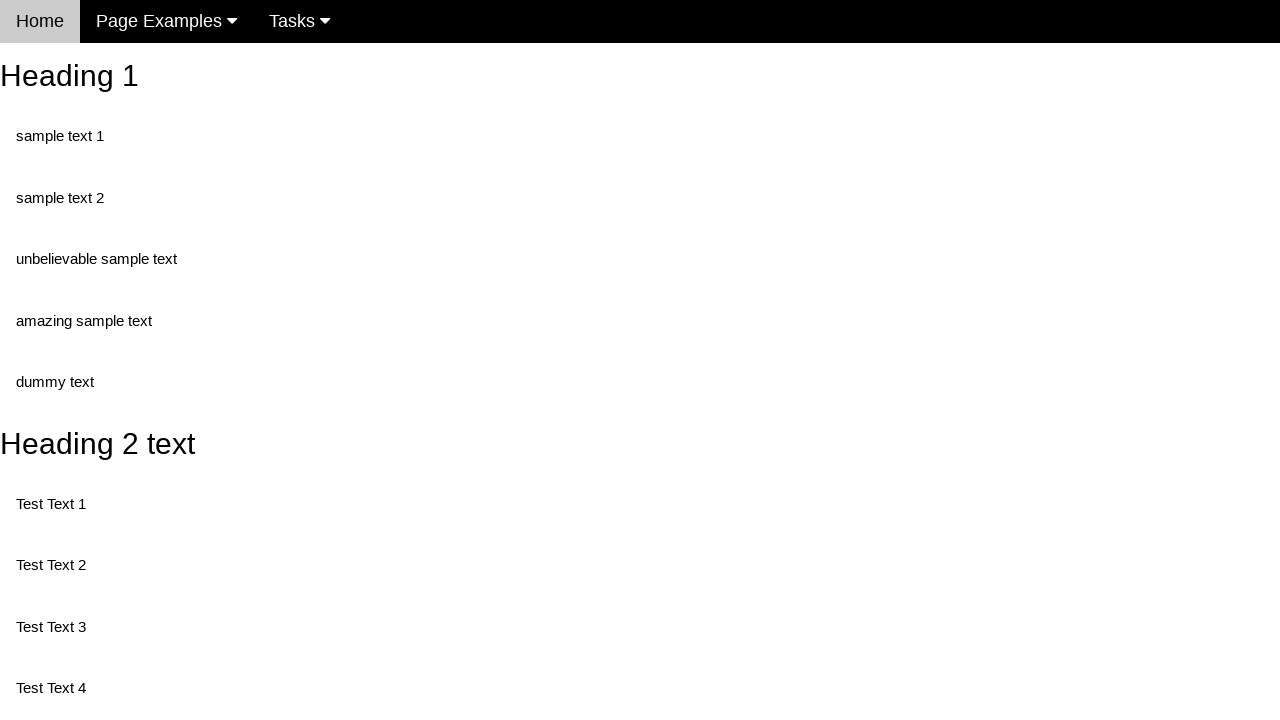

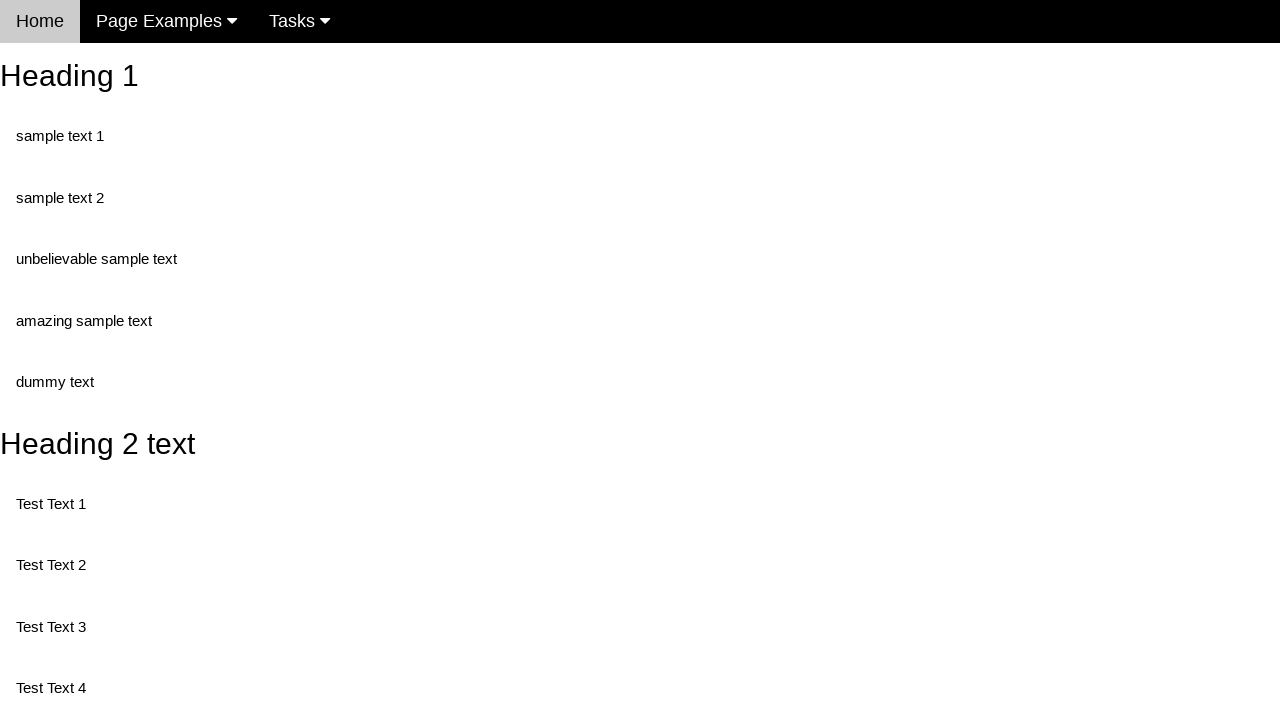